Tests keyboard input events by pressing the 'S' key and then performing Ctrl+A (select all) followed by Ctrl+C (copy) keyboard shortcuts on an input events training page.

Starting URL: https://www.training-support.net/selenium/input-events

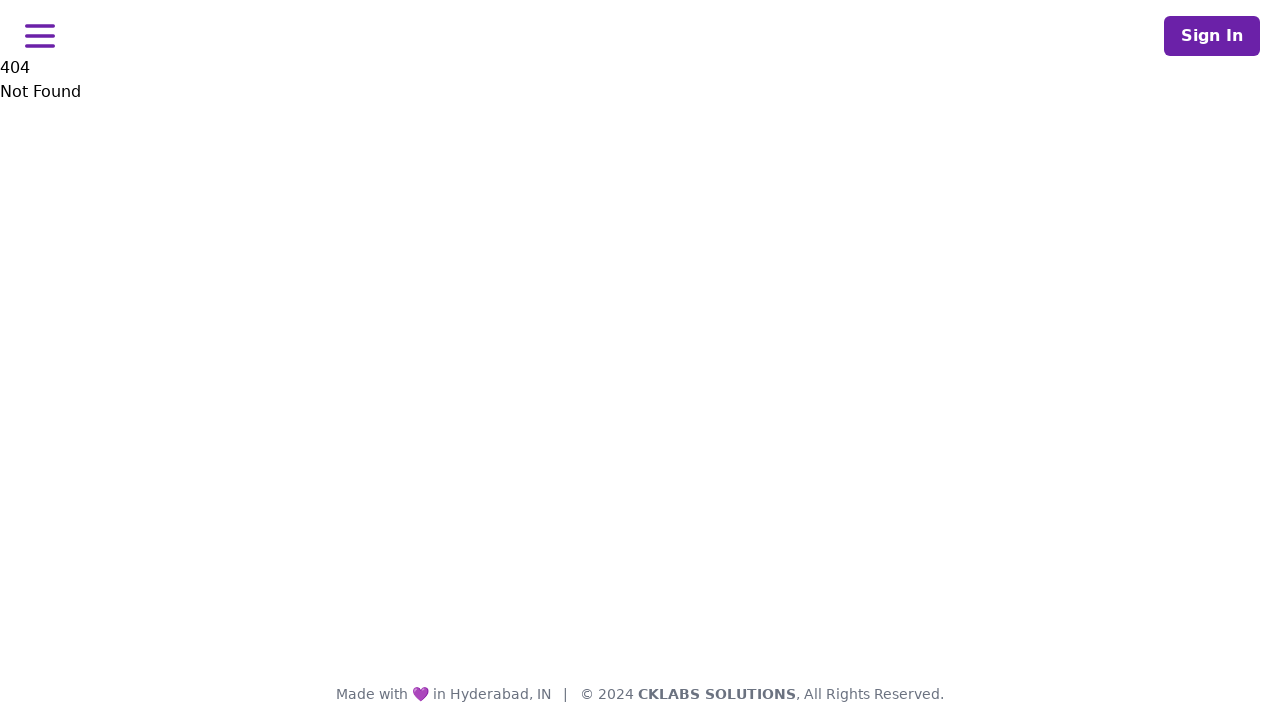

Pressed the 'S' key
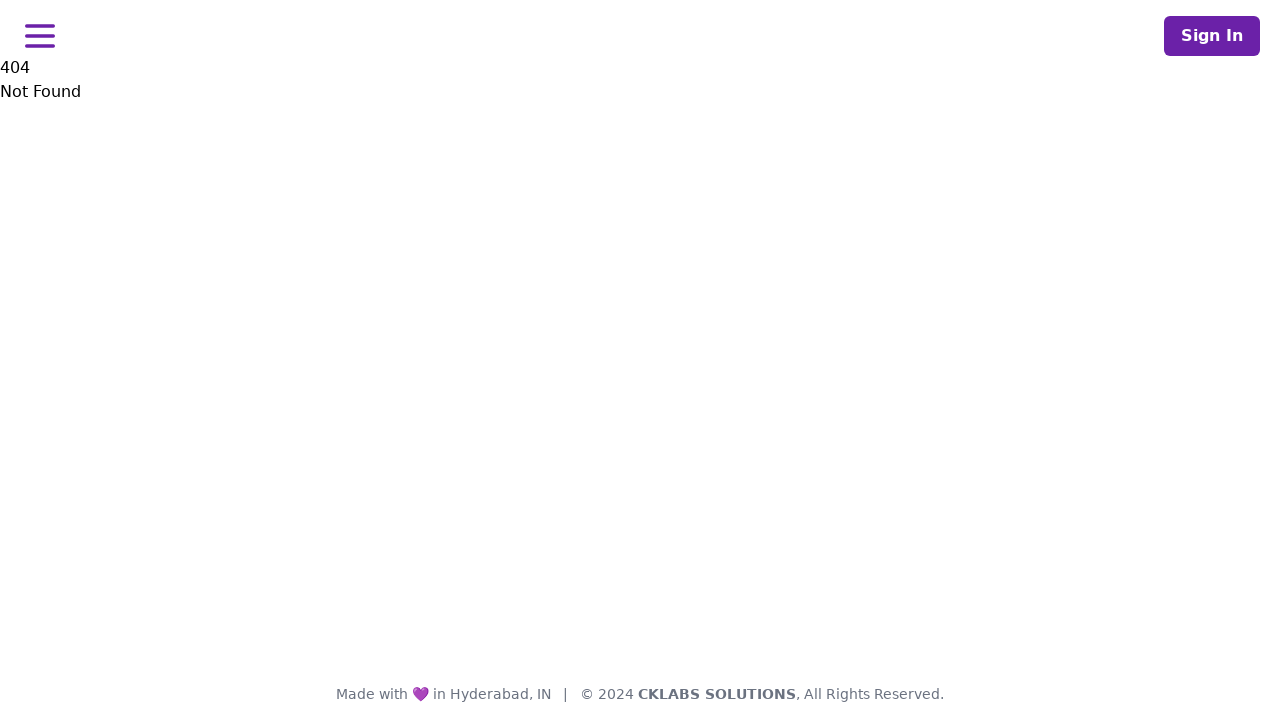

Performed Ctrl+A (select all) keyboard shortcut
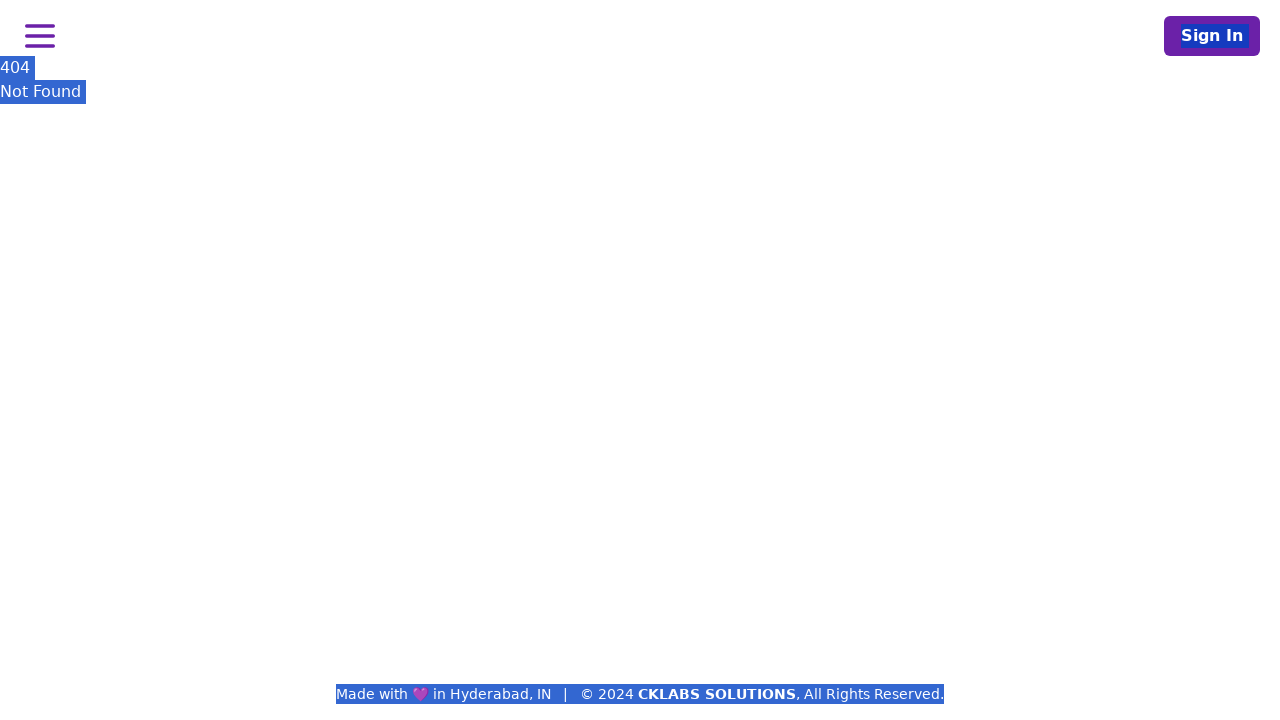

Performed Ctrl+C (copy) keyboard shortcut
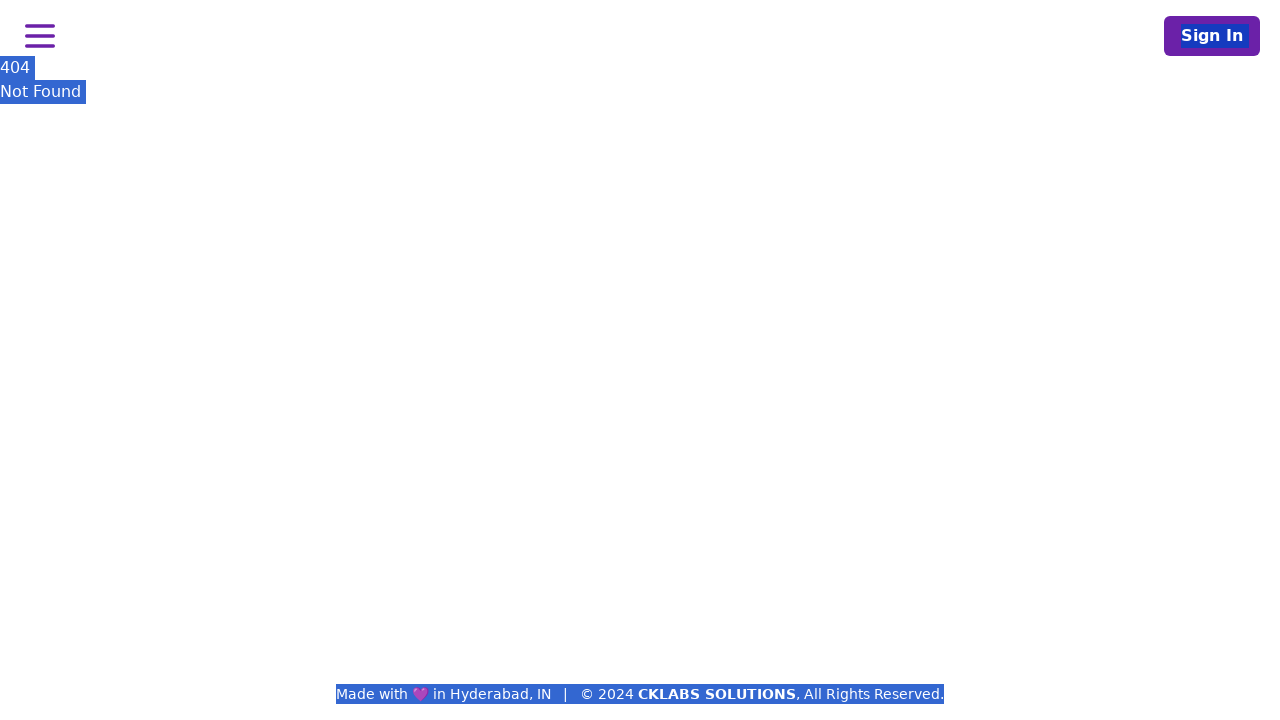

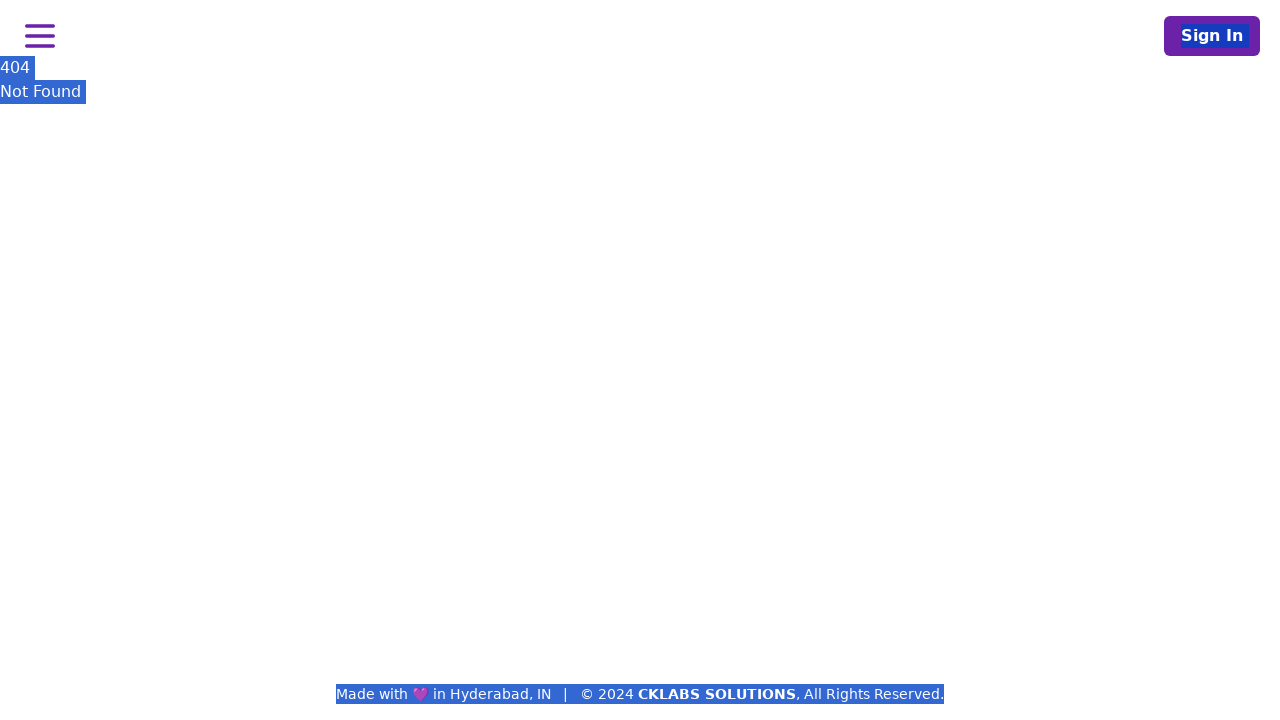